Tests alert prompt functionality by clicking a button to trigger a prompt, entering text, accepting the alert, and verifying the entered text is displayed on the page

Starting URL: https://web-locators-static-site-qa.vercel.app/Alerts

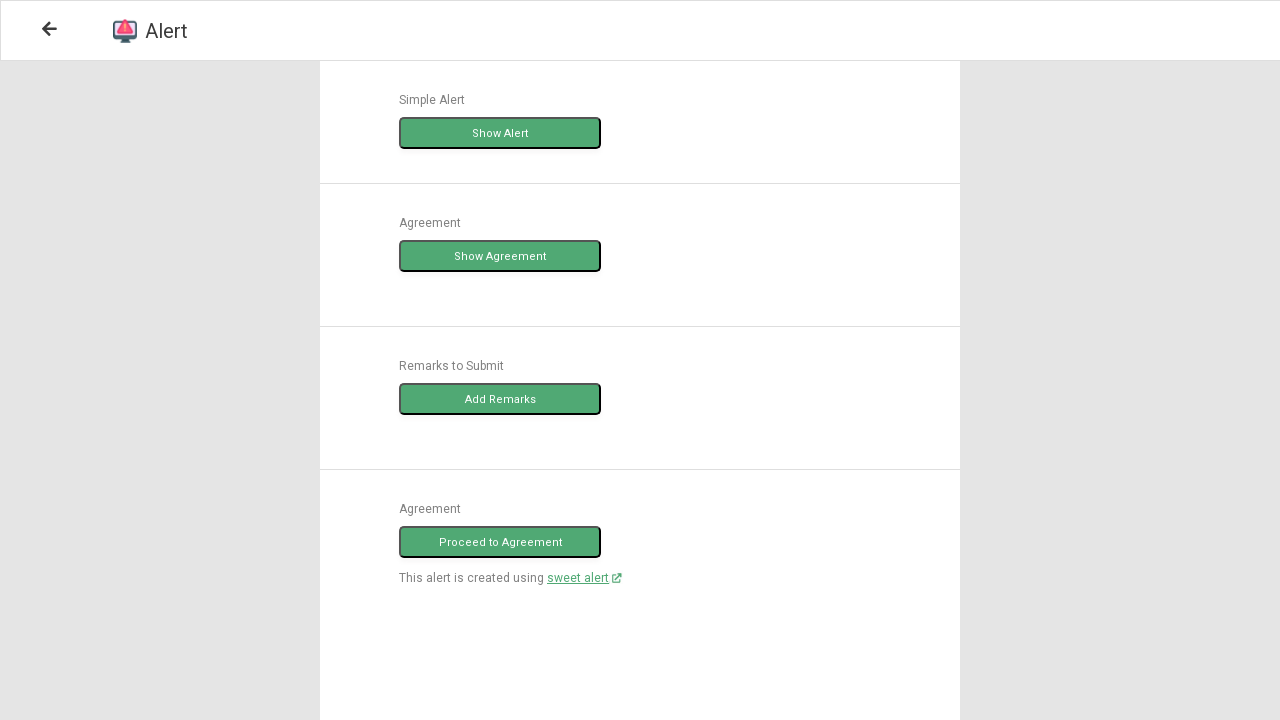

Navigated to Alerts page
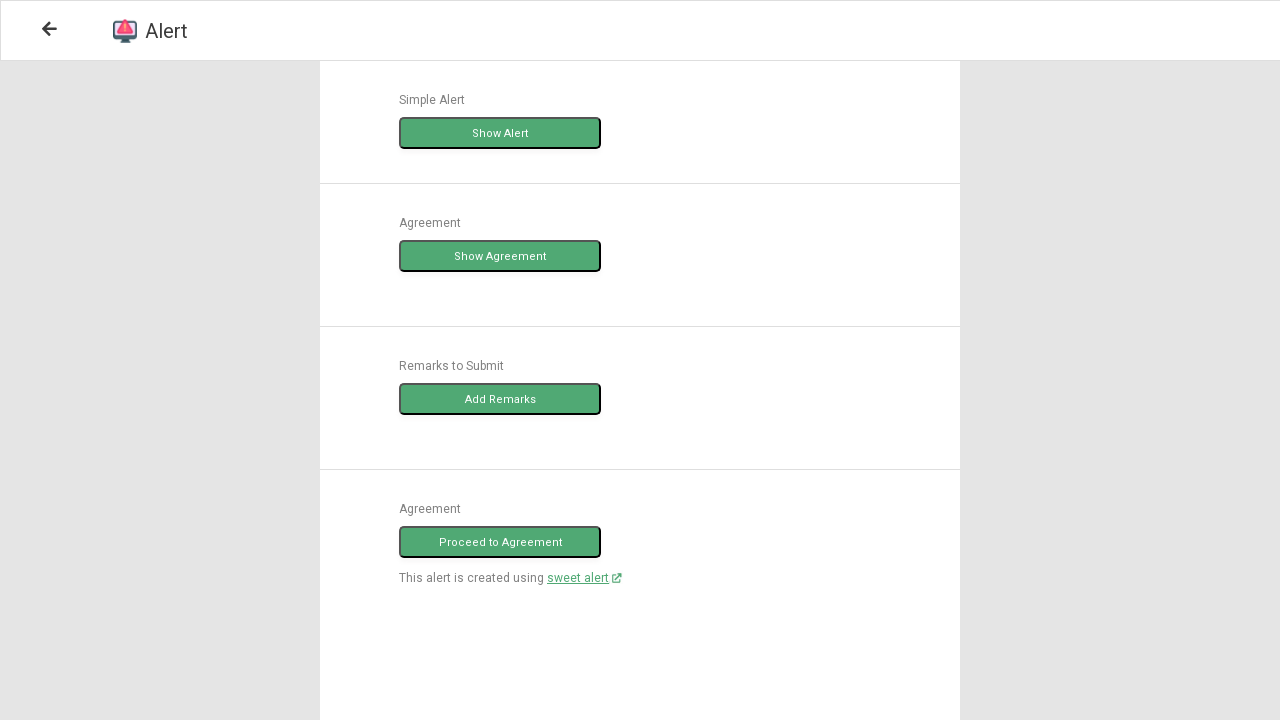

Dialog handler registered to accept prompt with text 'VenuGopal'
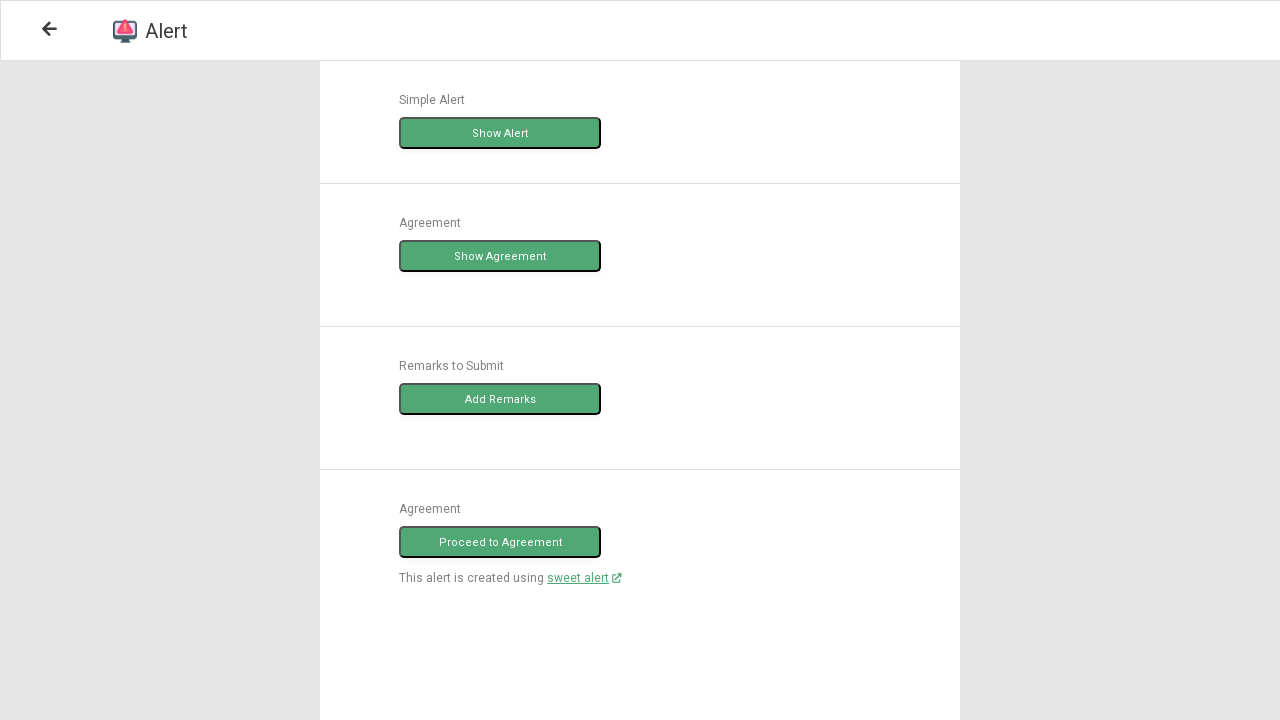

Clicked 'Add Remarks' button to trigger prompt dialog at (500, 399) on xpath=//p[contains(text(),'Add Remarks')]
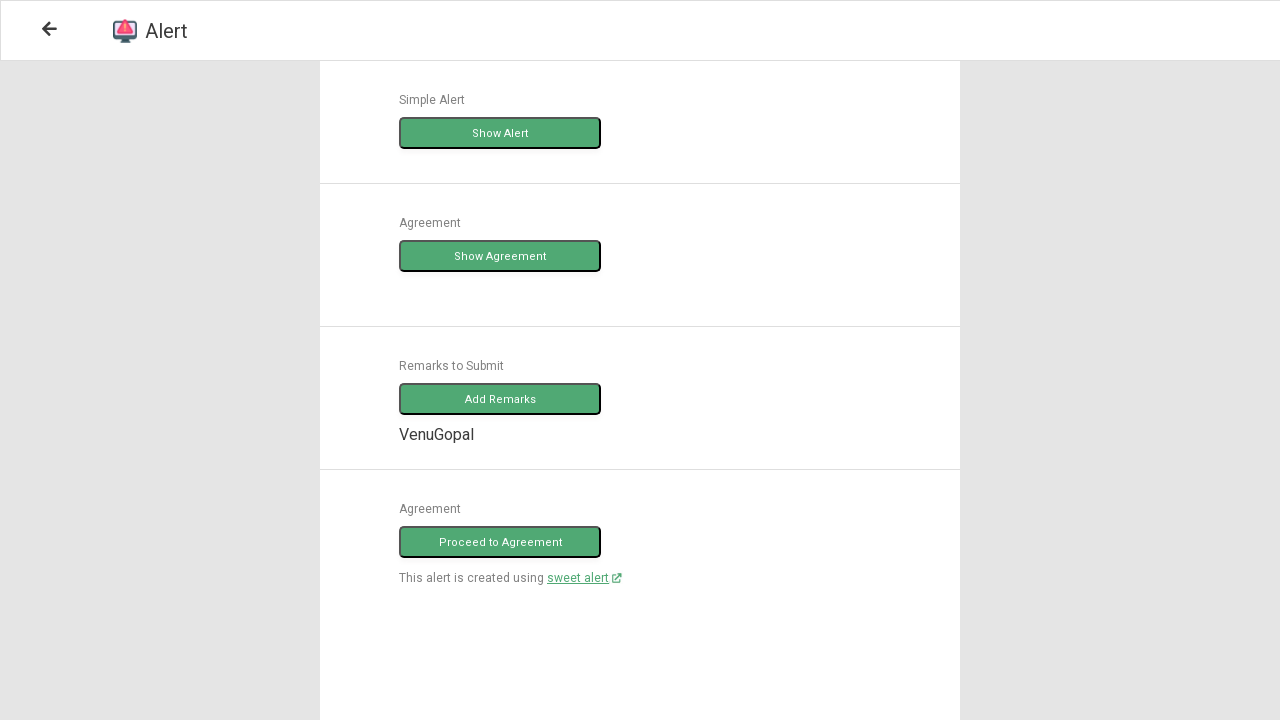

Remark content element appeared on page
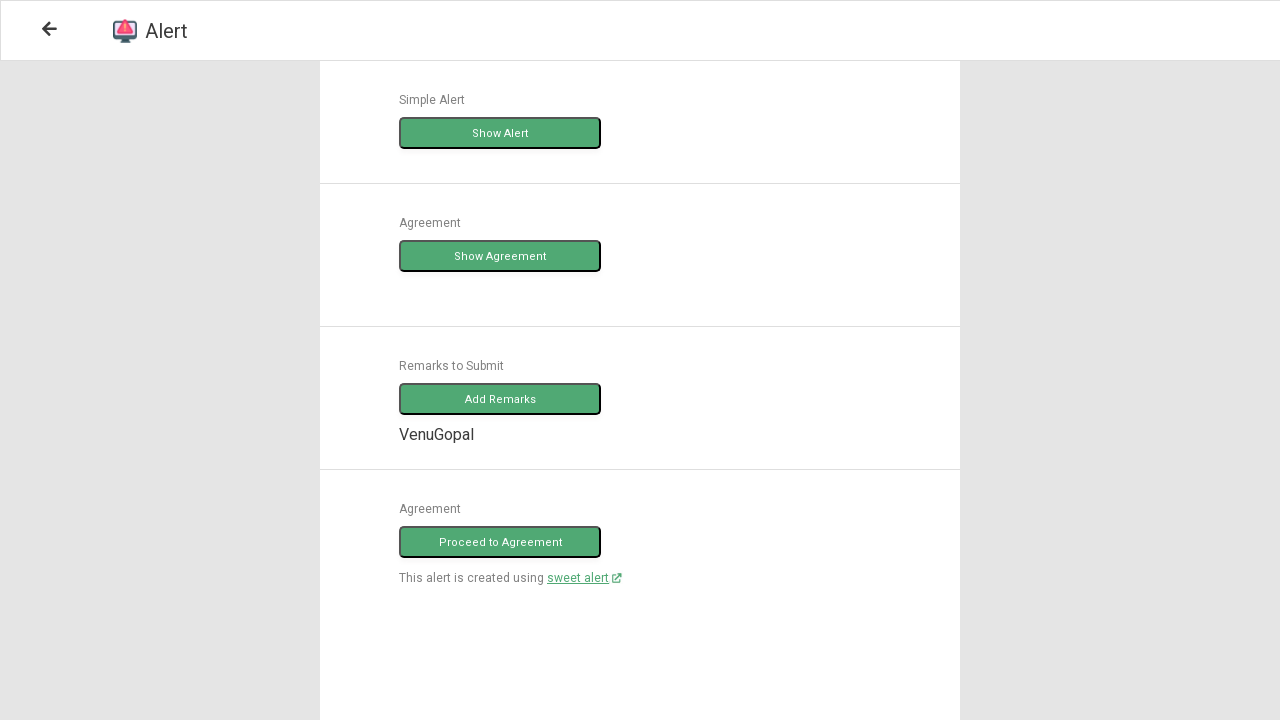

Retrieved remark text: 'VenuGopal'
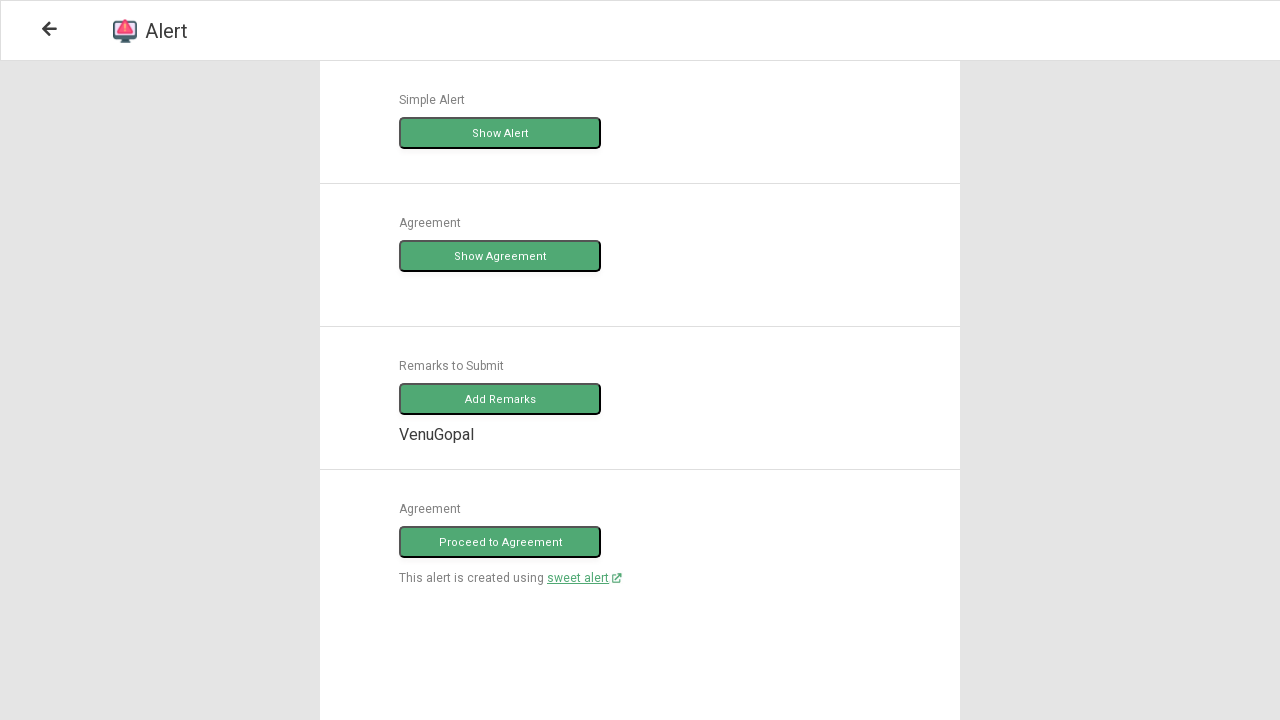

Verified that remark text matches expected value 'VenuGopal'
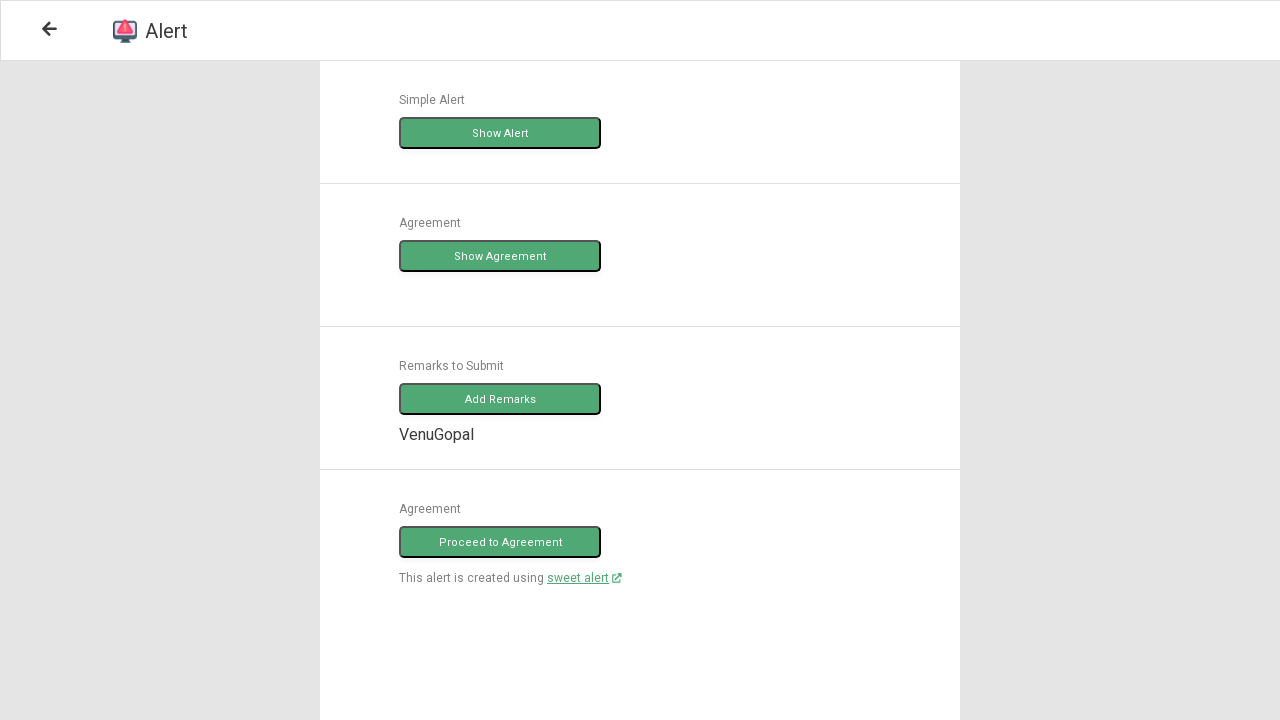

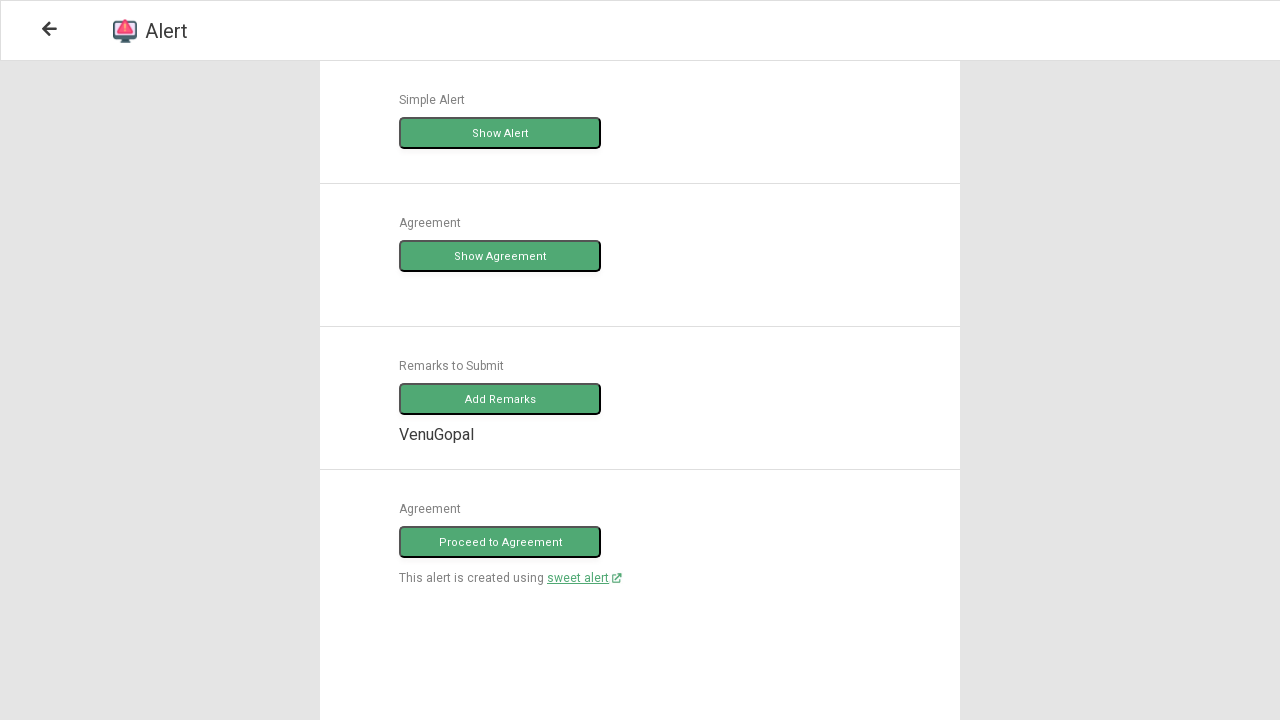